Tests that clicking the Email column header sorts the email addresses in ascending alphabetical order

Starting URL: http://the-internet.herokuapp.com/tables

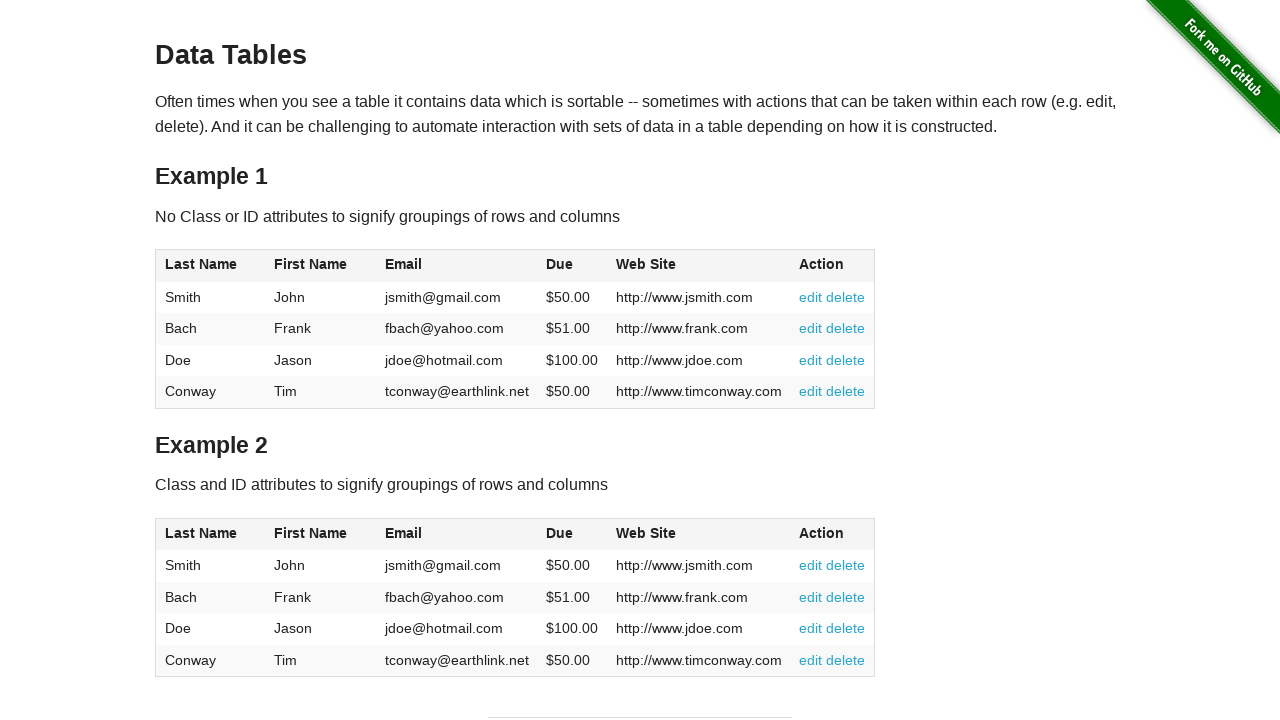

Clicked Email column header to sort ascending at (457, 266) on #table1 thead tr th:nth-of-type(3)
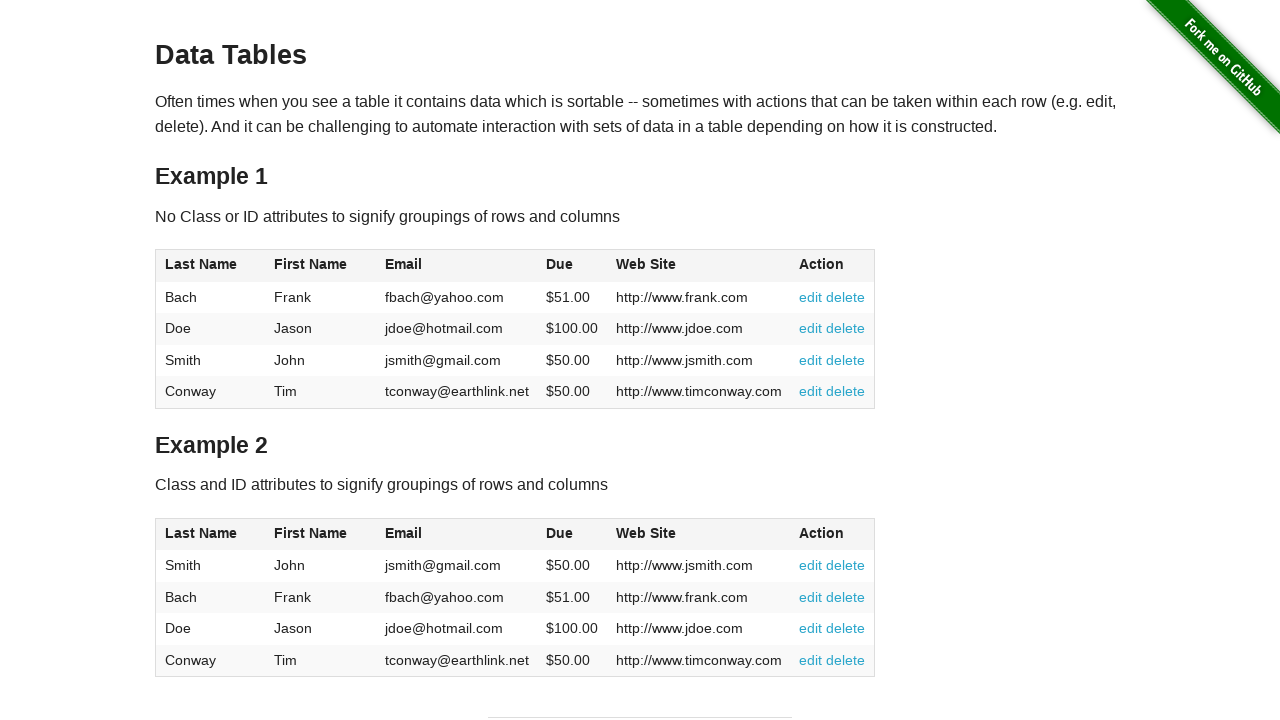

Email column table data loaded
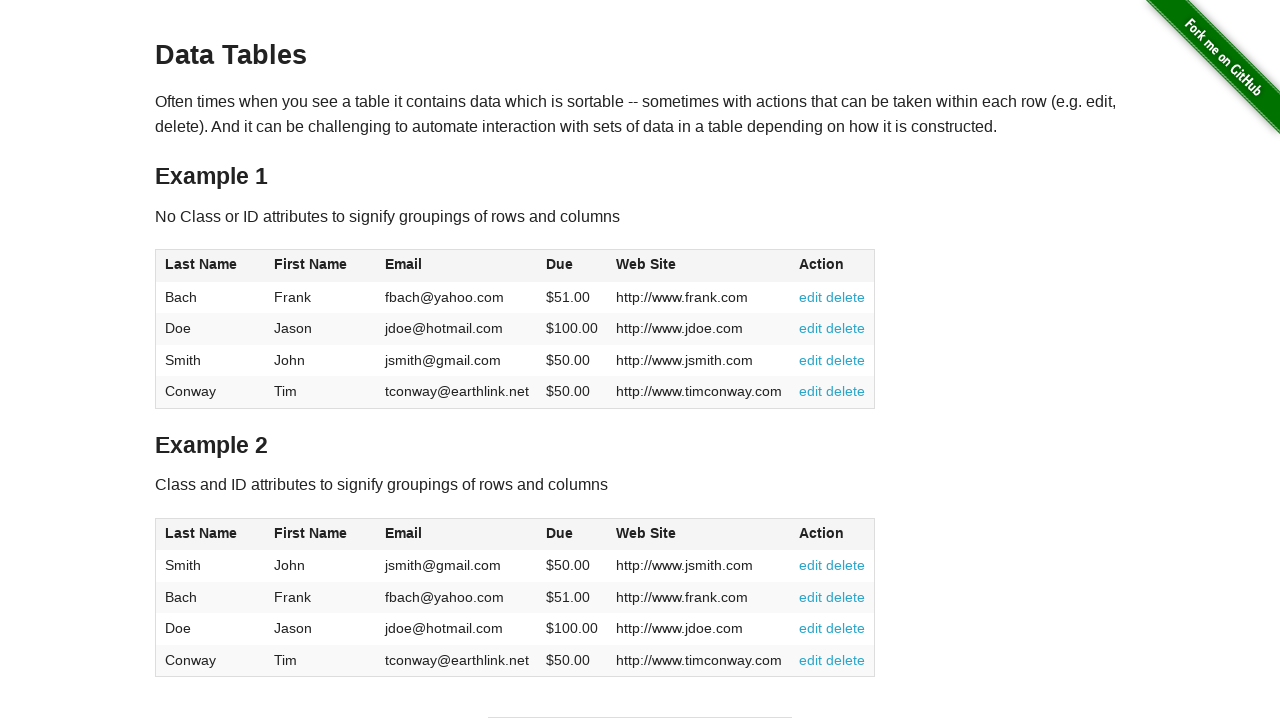

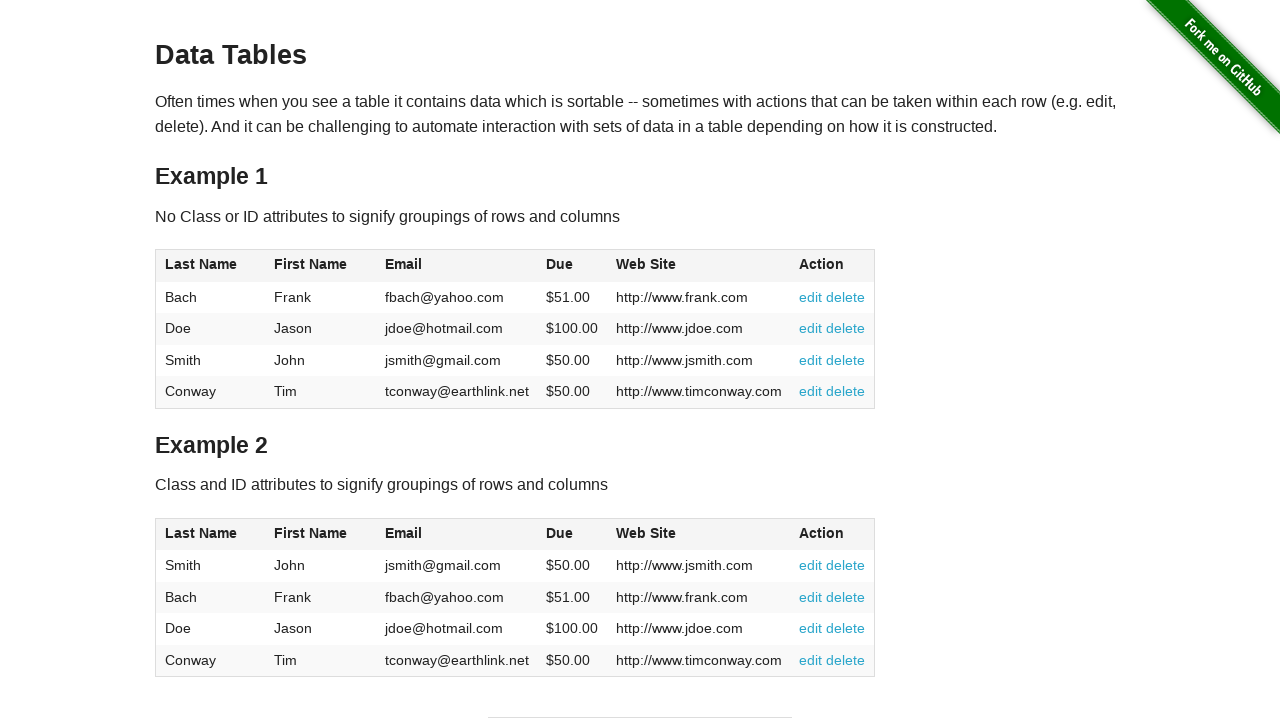